Tests operator group browsing functionality by navigating through the info menu and selecting an operator from a group

Starting URL: https://puppiizsunniiz.github.io/AN-EN-Tags/index.html

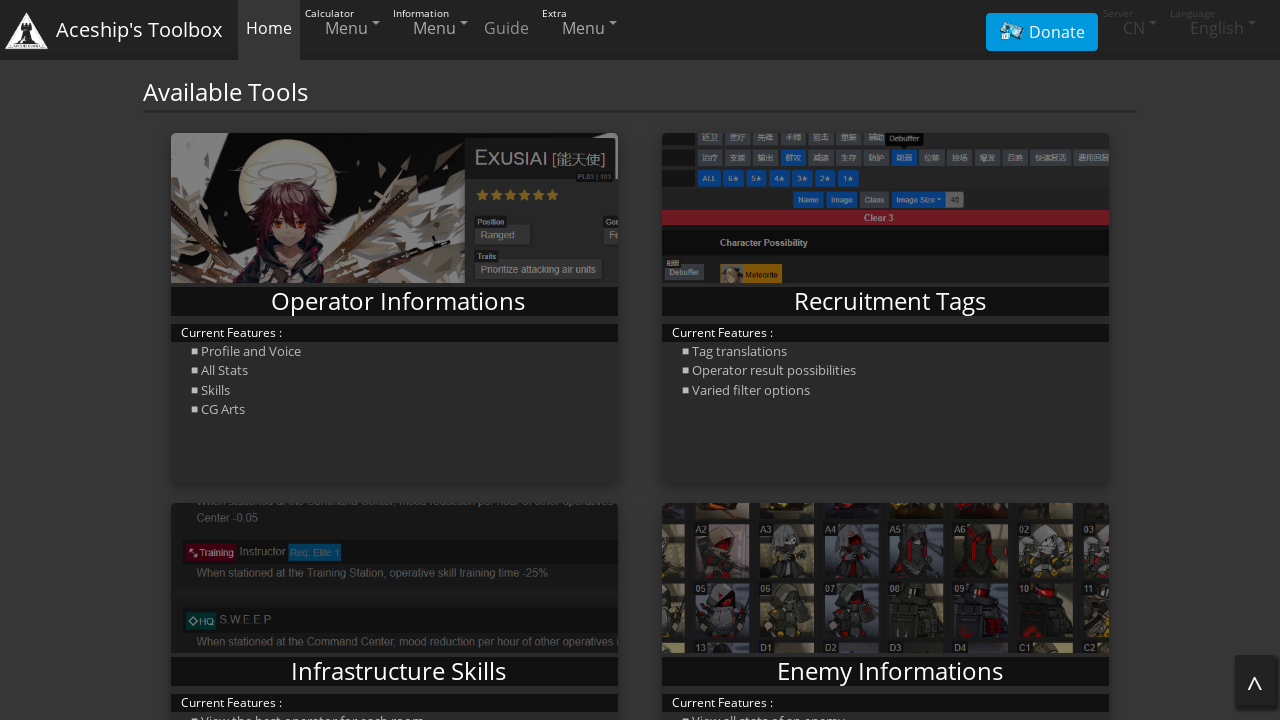

Clicked on info menu at (432, 30) on xpath=//*[@id="navbarNav"]/ul[1]/li[3]
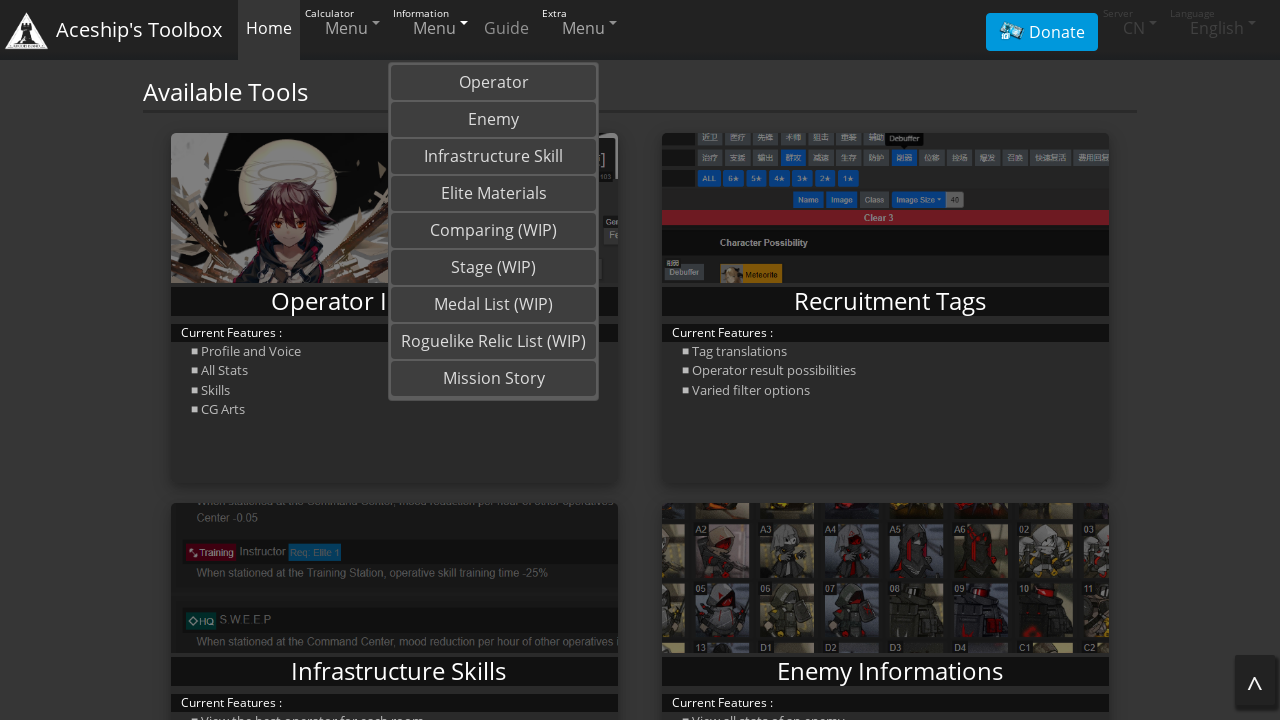

Clicked on operator section at (494, 82) on xpath=/html/body/nav/div/ul[1]/li[3]/div/a[1]
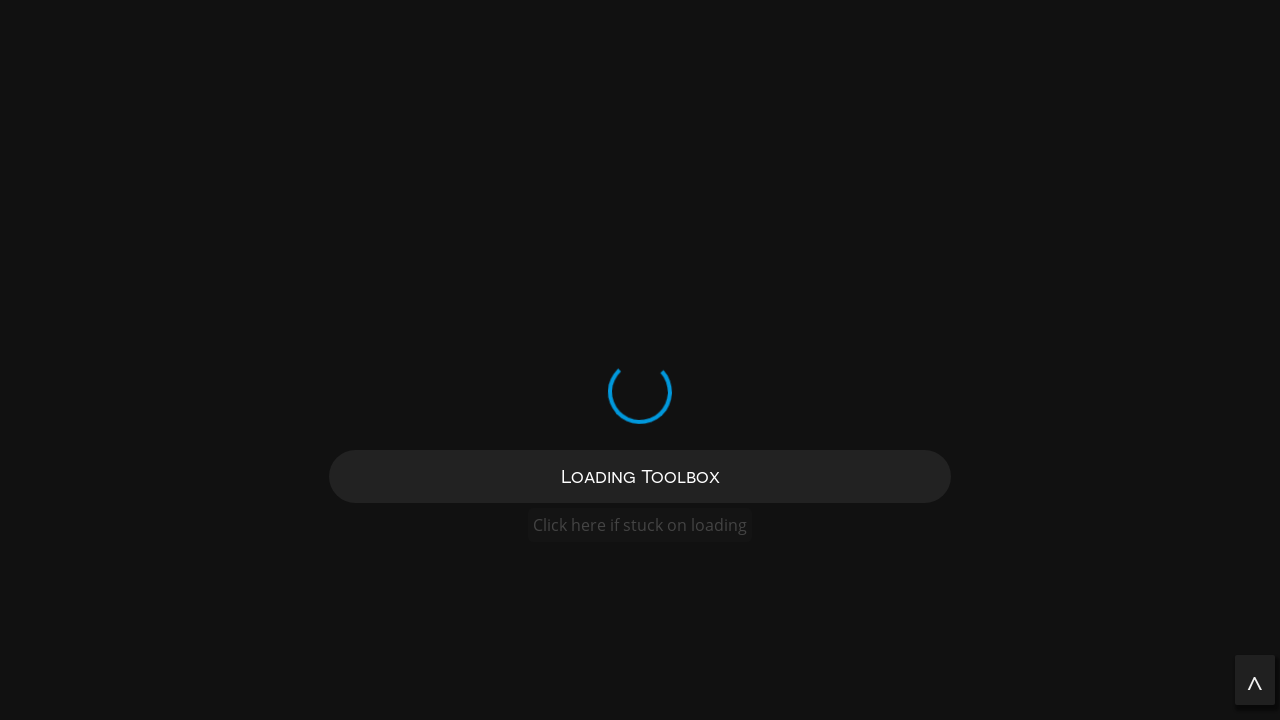

Clicked browse button for operator groups at (597, 106) on #opBrowseButton3
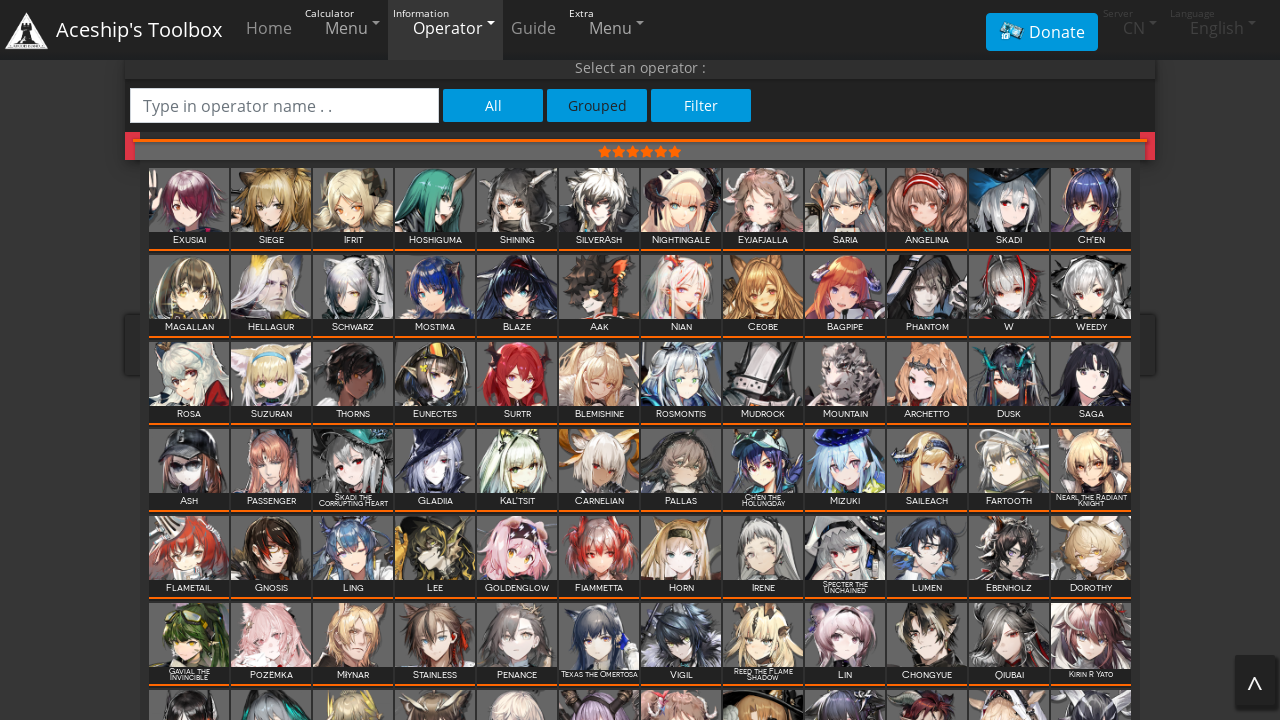

Selected Hellagur operator from the group list at (271, 297) on xpath=/html/body/div[10]/div[1]/div[1]/div[4]/ul/li[14]
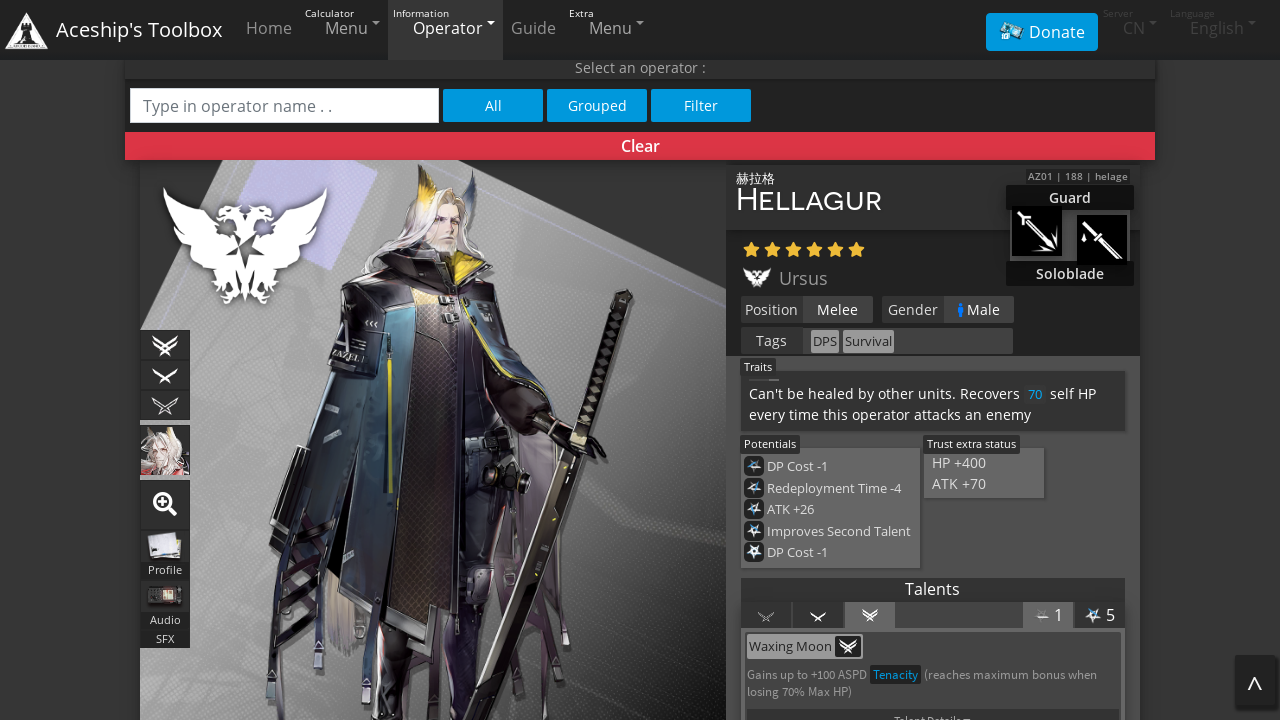

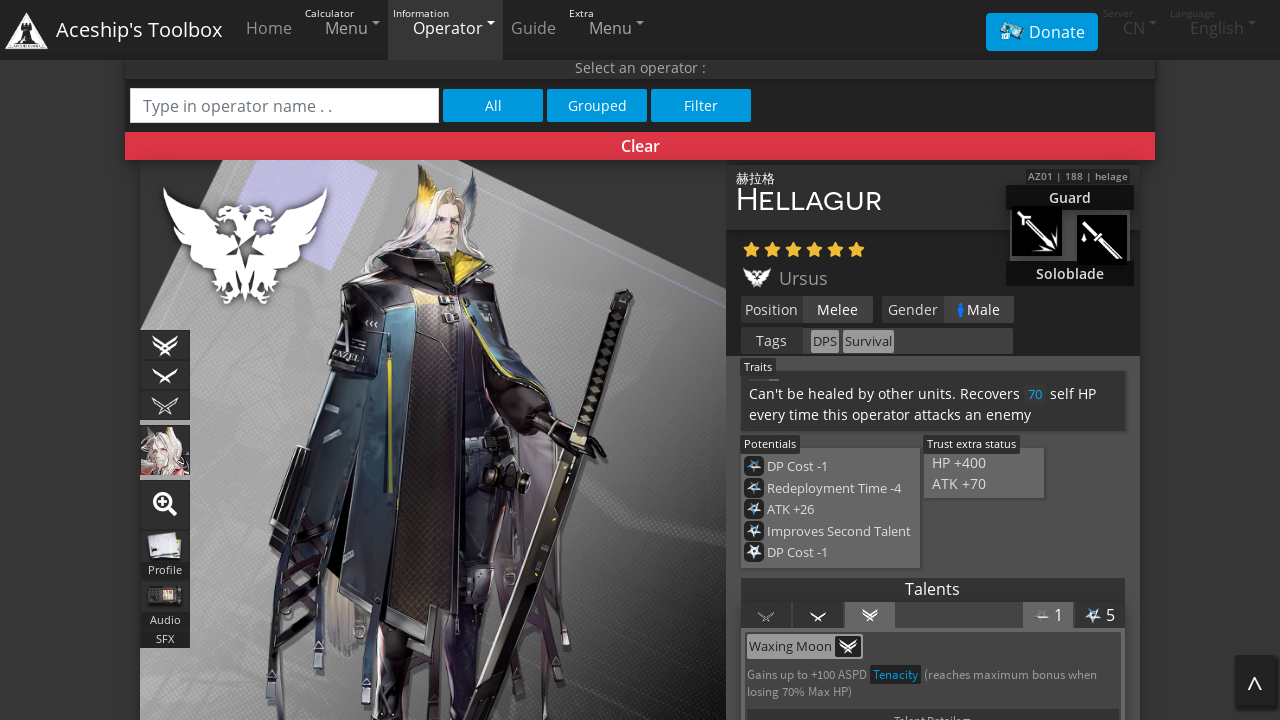